Tests nested iframe handling by switching to parent frame, then child frame, and reading text from each frame level

Starting URL: https://demoqa.com/nestedframes

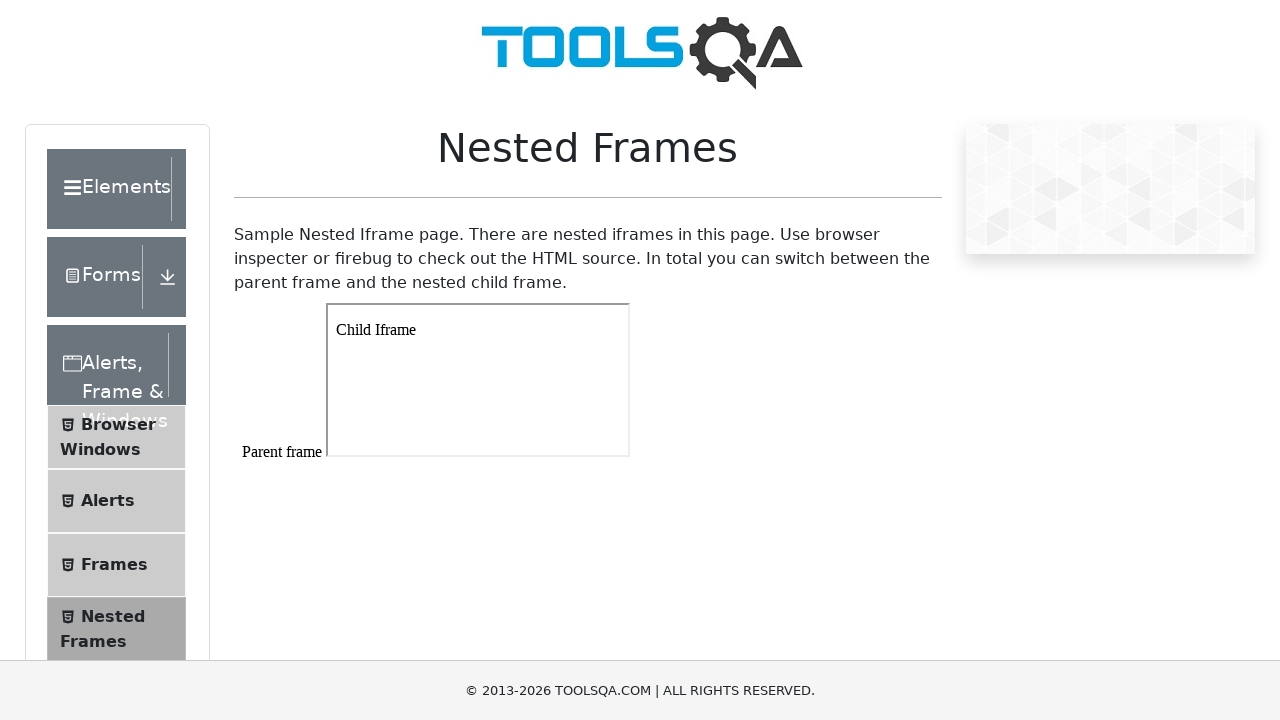

Navigated to nested frames test page
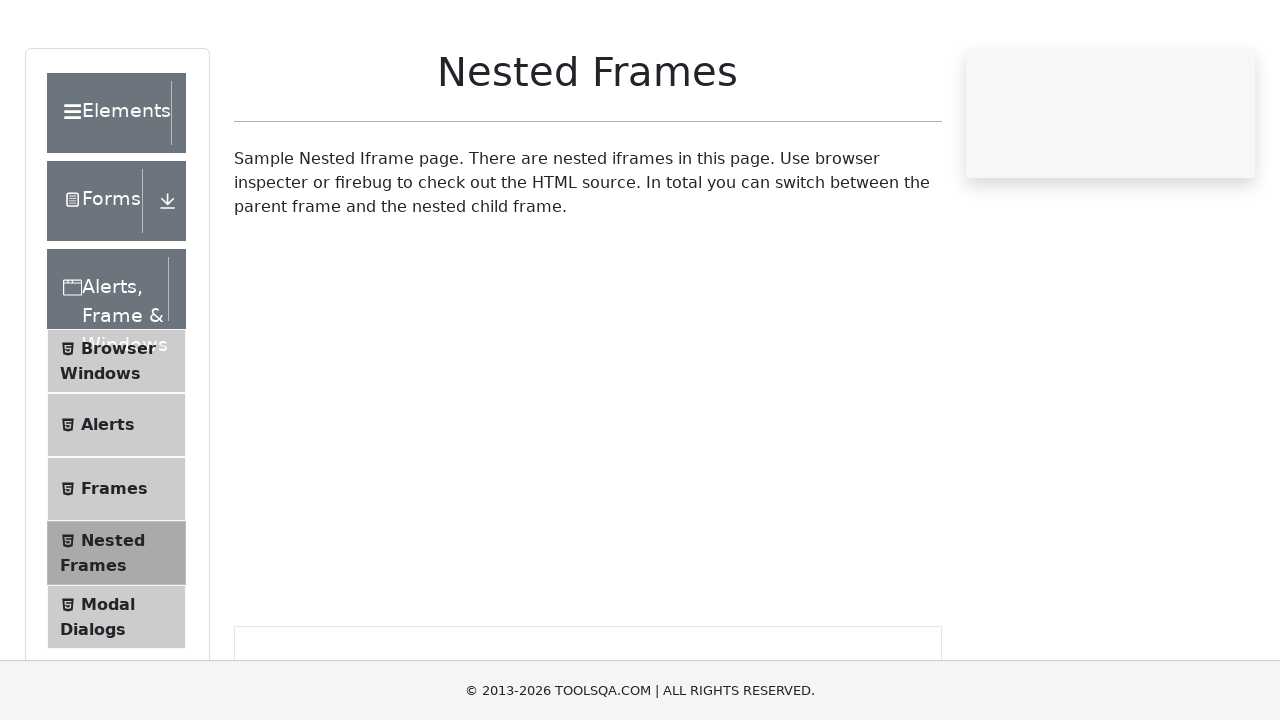

Switched to parent frame (frame1)
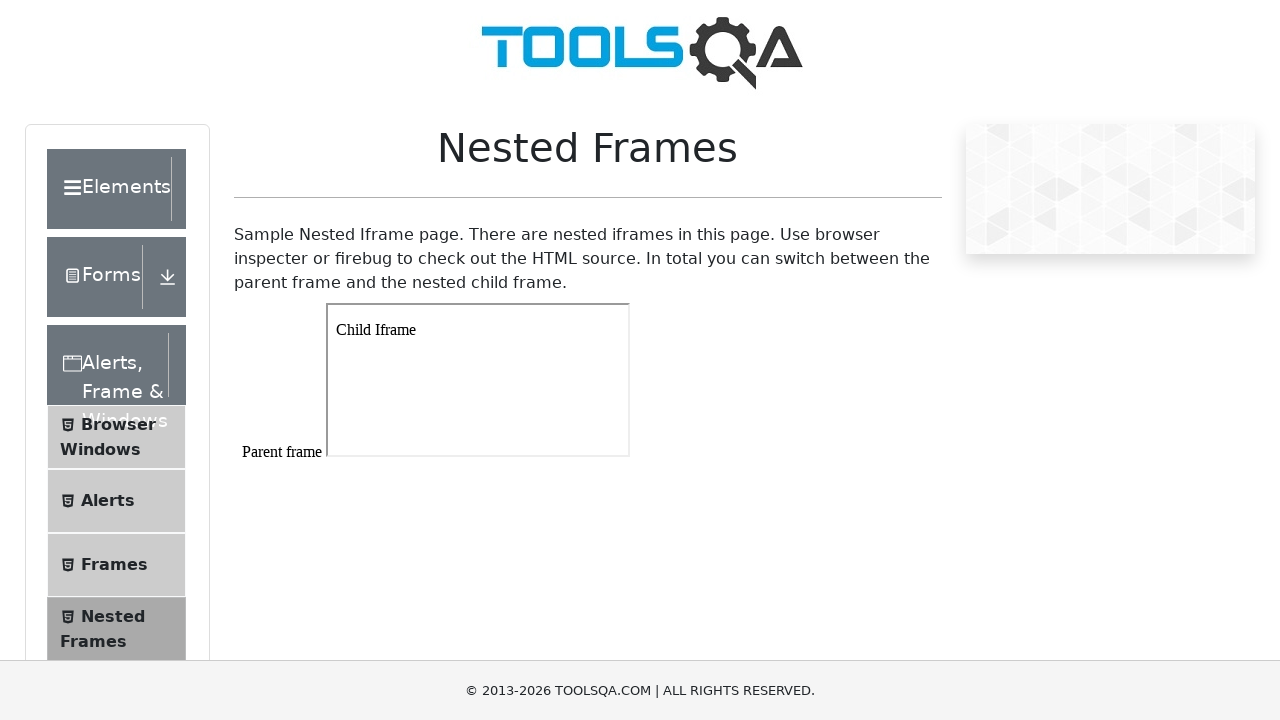

Read text from parent frame: '
Parent frame



'
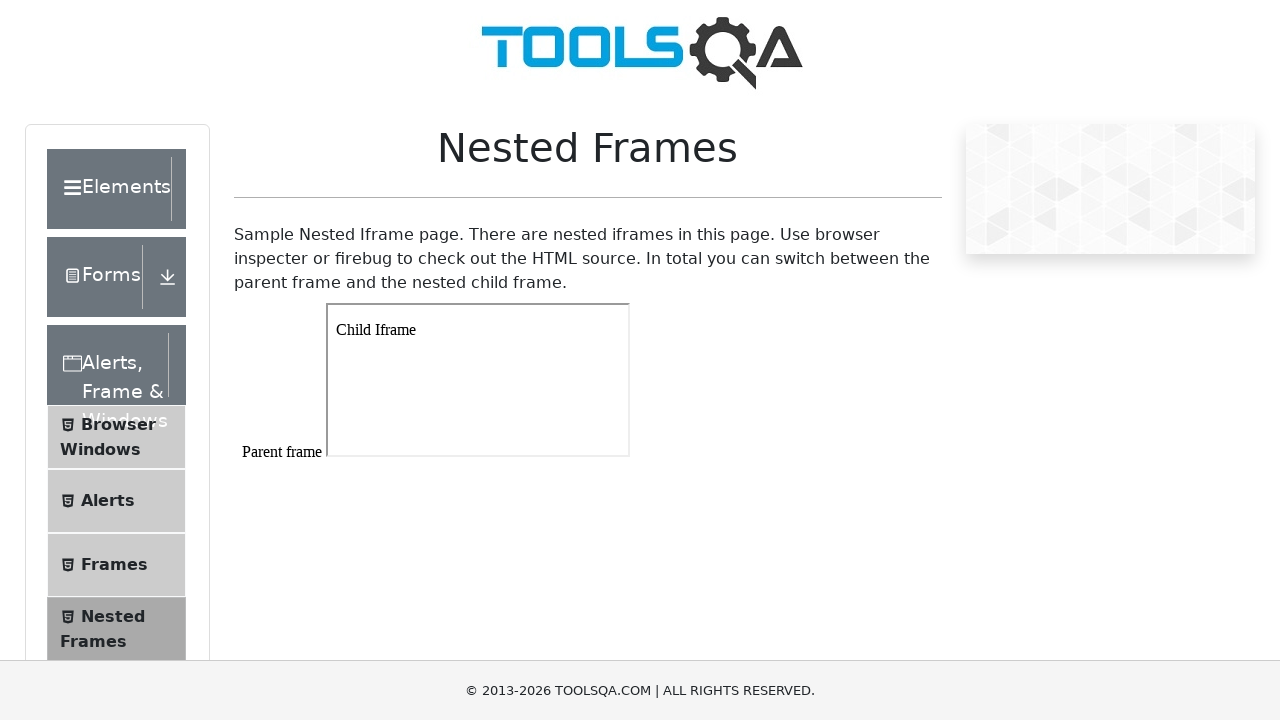

Retrieved child frames from parent frame (count: 1)
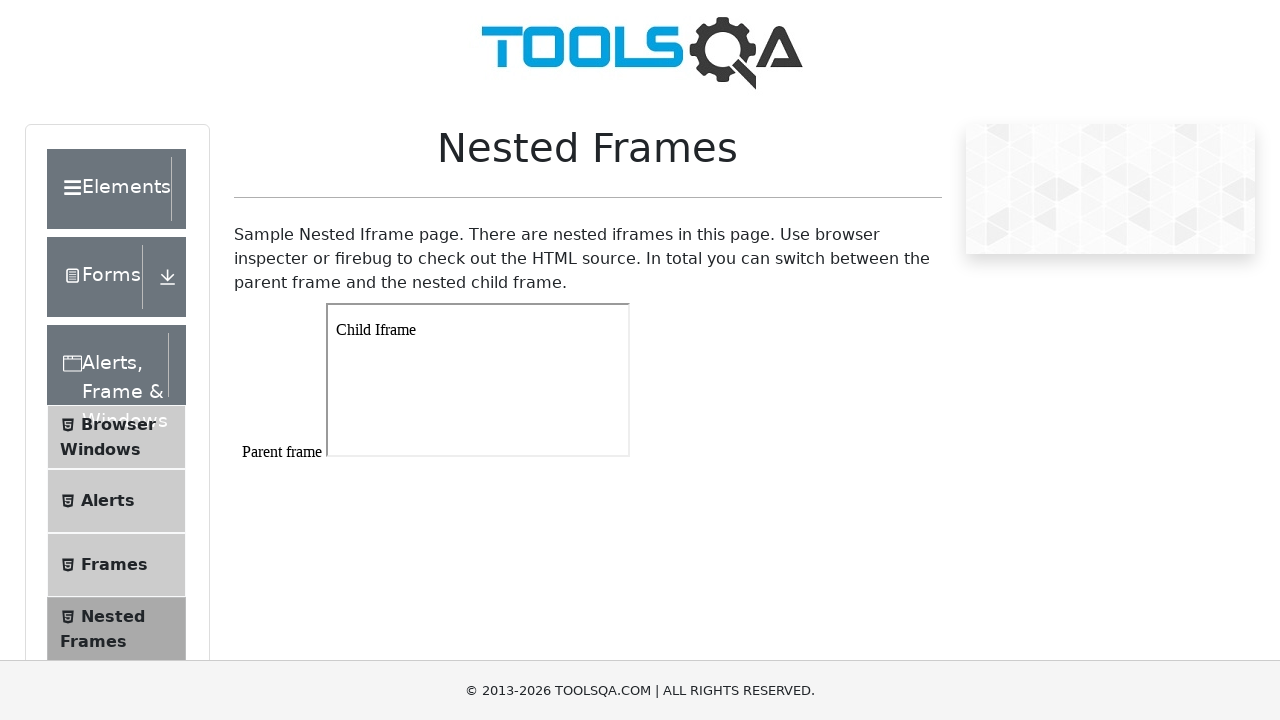

Selected first child frame
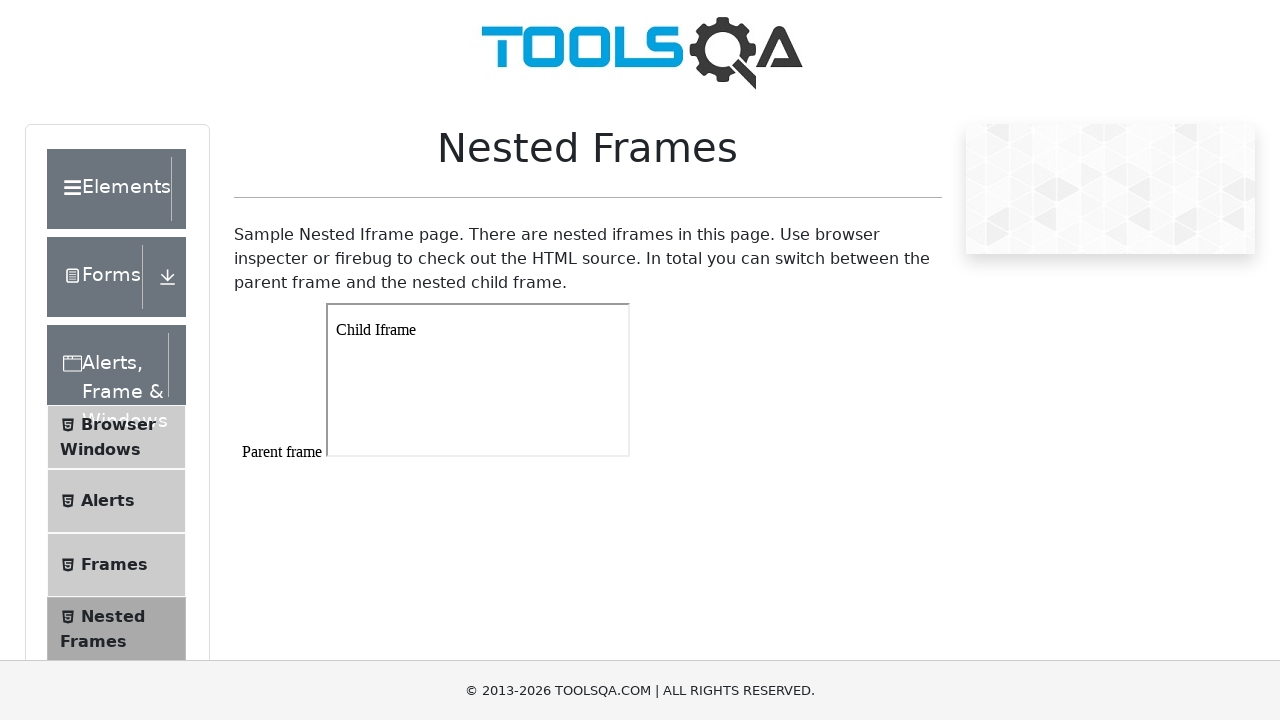

Read text from child frame: 'Child Iframe'
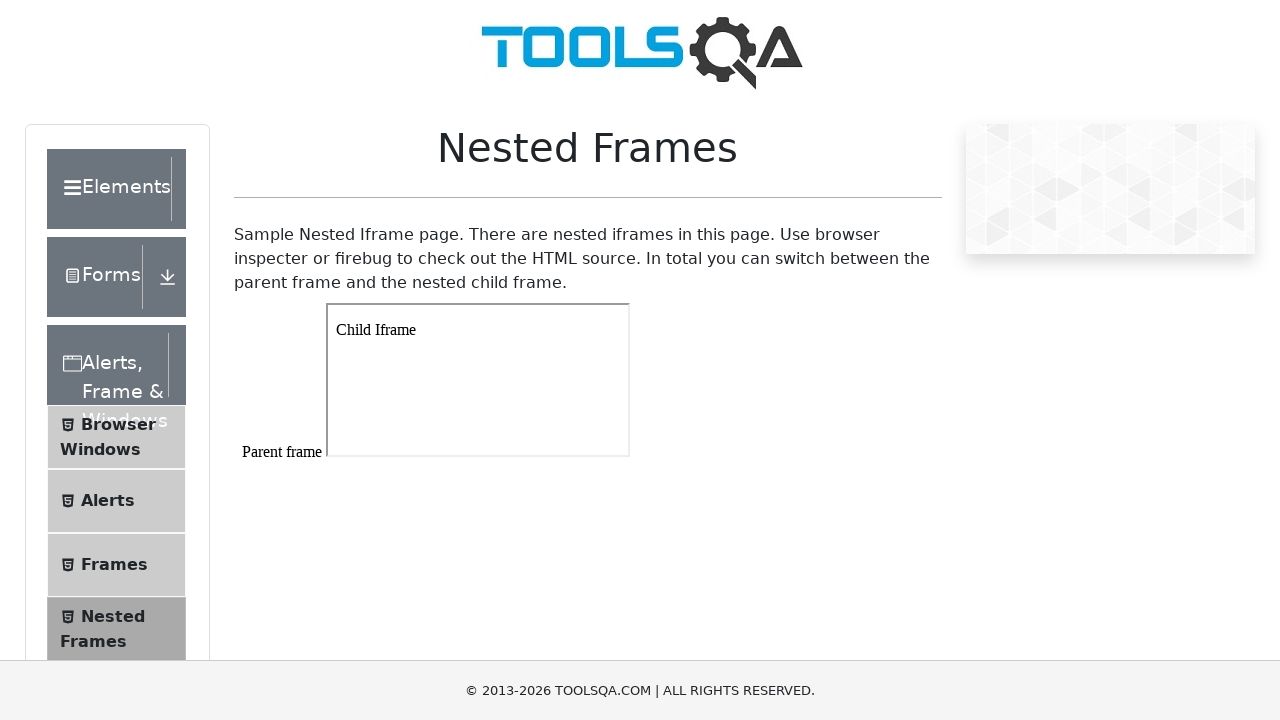

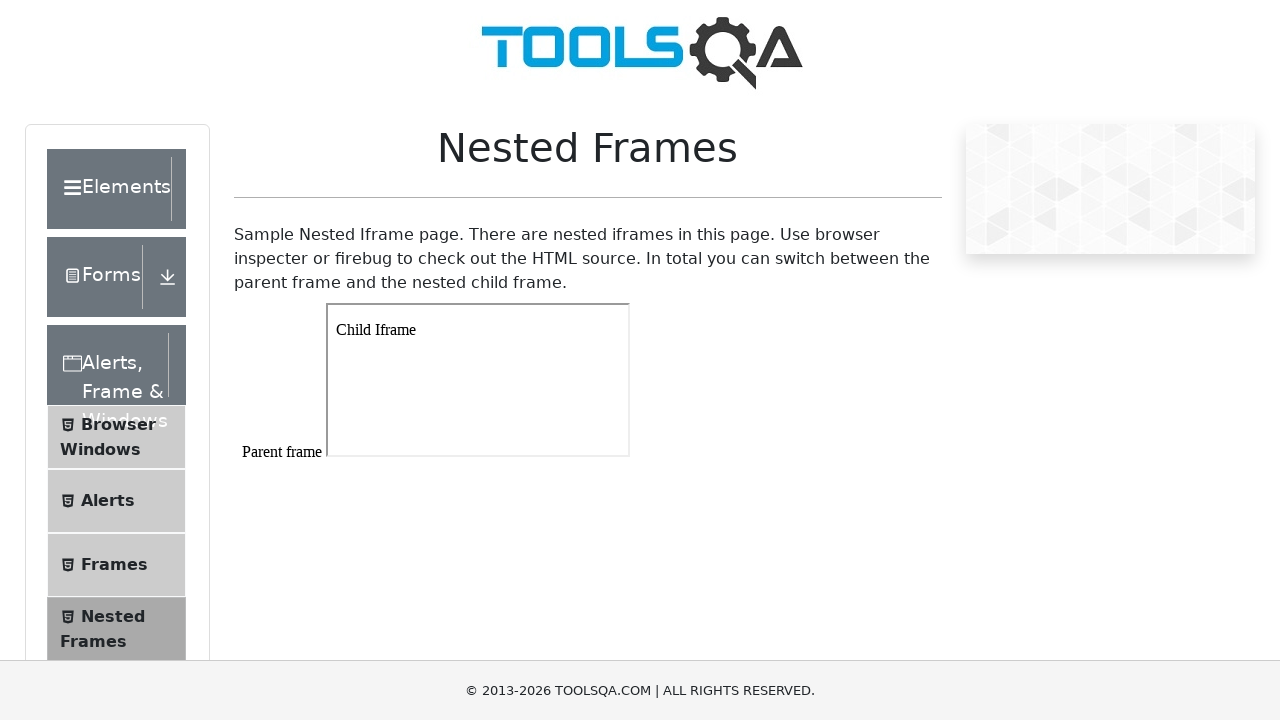